Navigates to YouTube.com and retrieves the page title

Starting URL: http://www.youtube.com

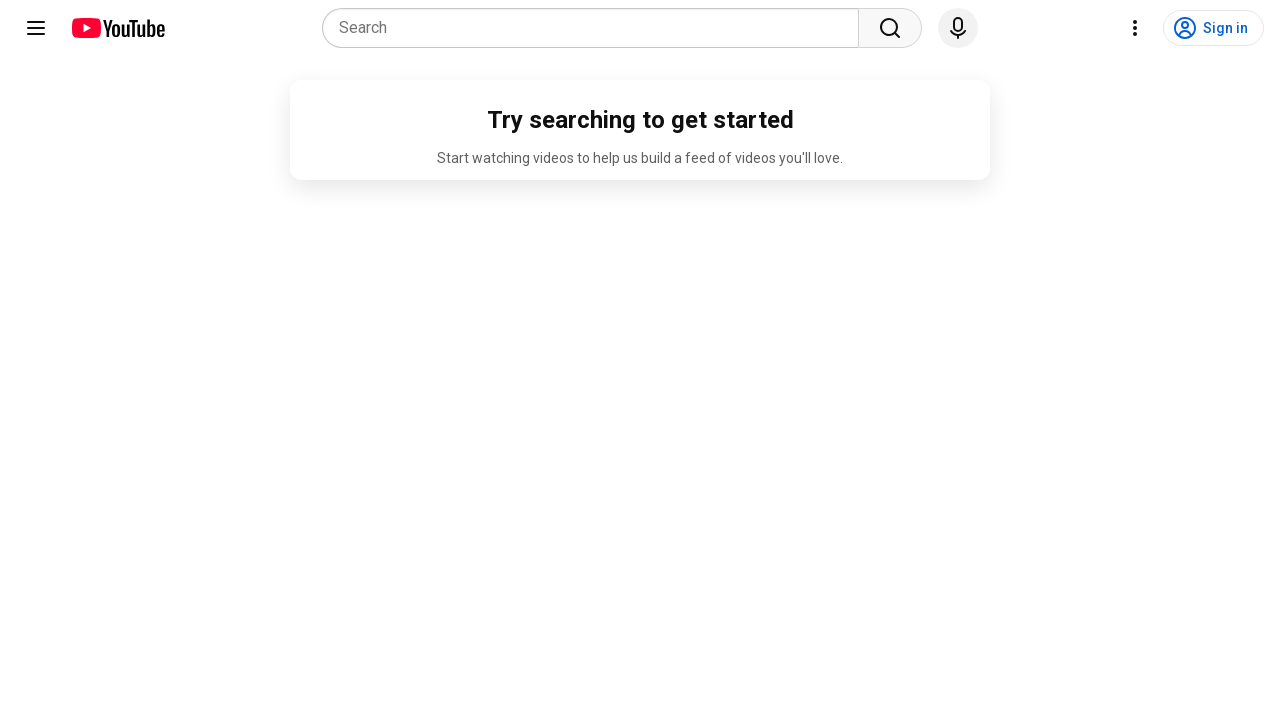

Navigated to YouTube.com
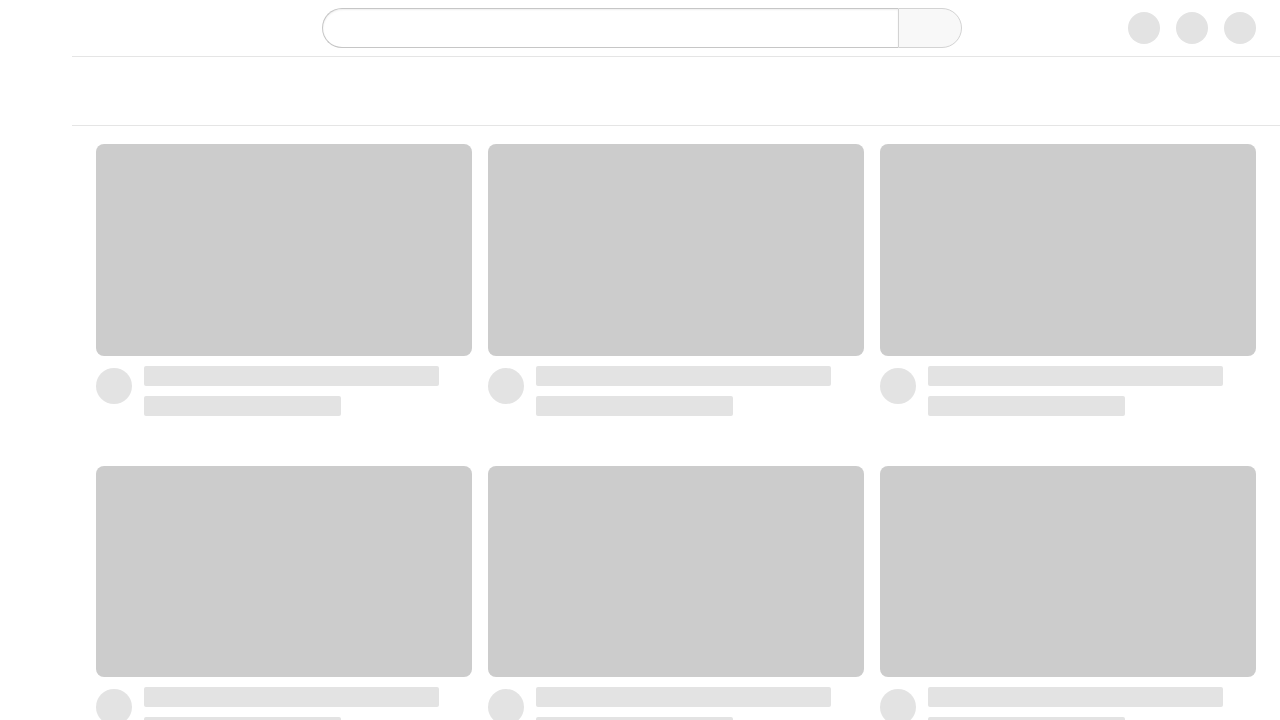

Retrieved page title: YouTube
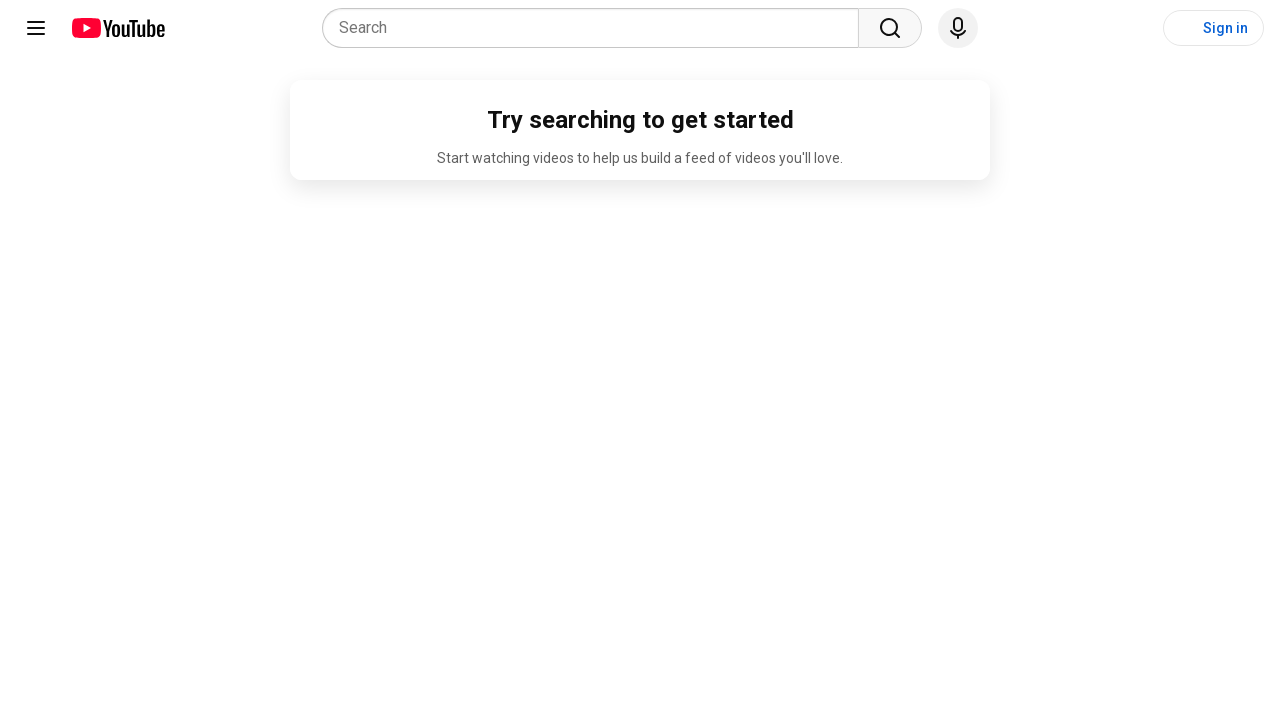

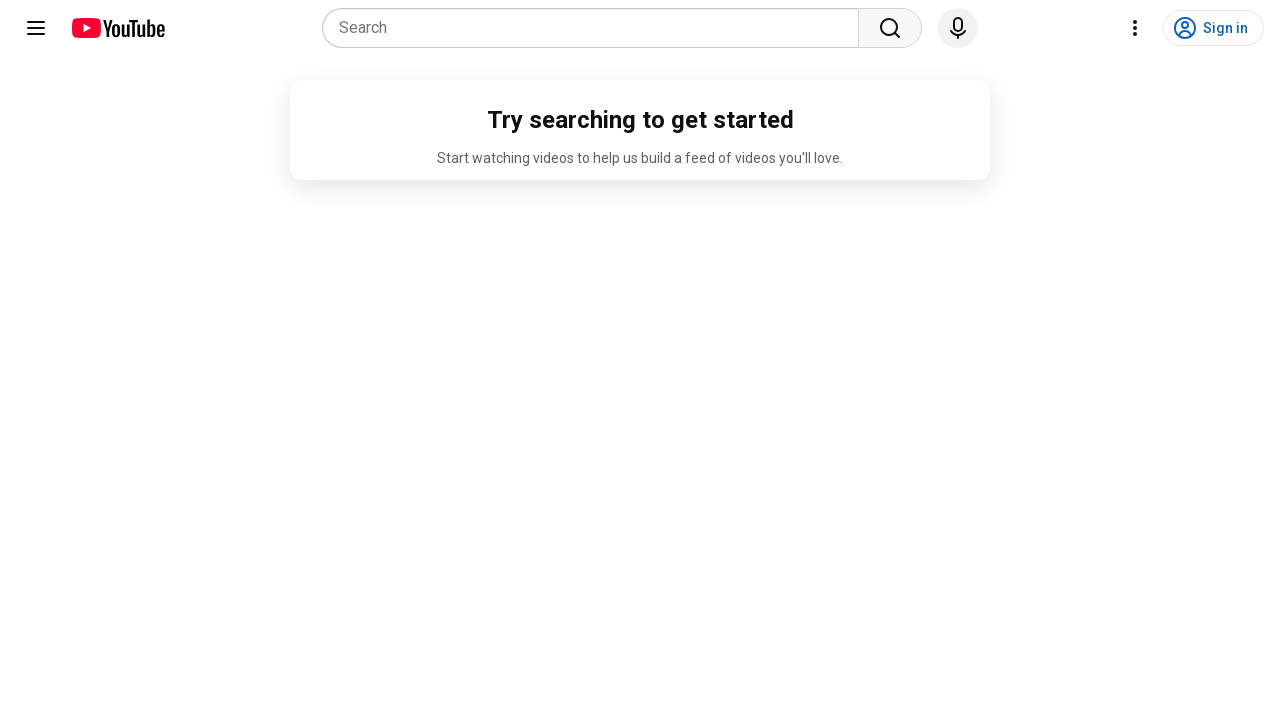